Verifies that groups of elements can be located on the test page

Starting URL: https://programautomatycy.pl/test-page/

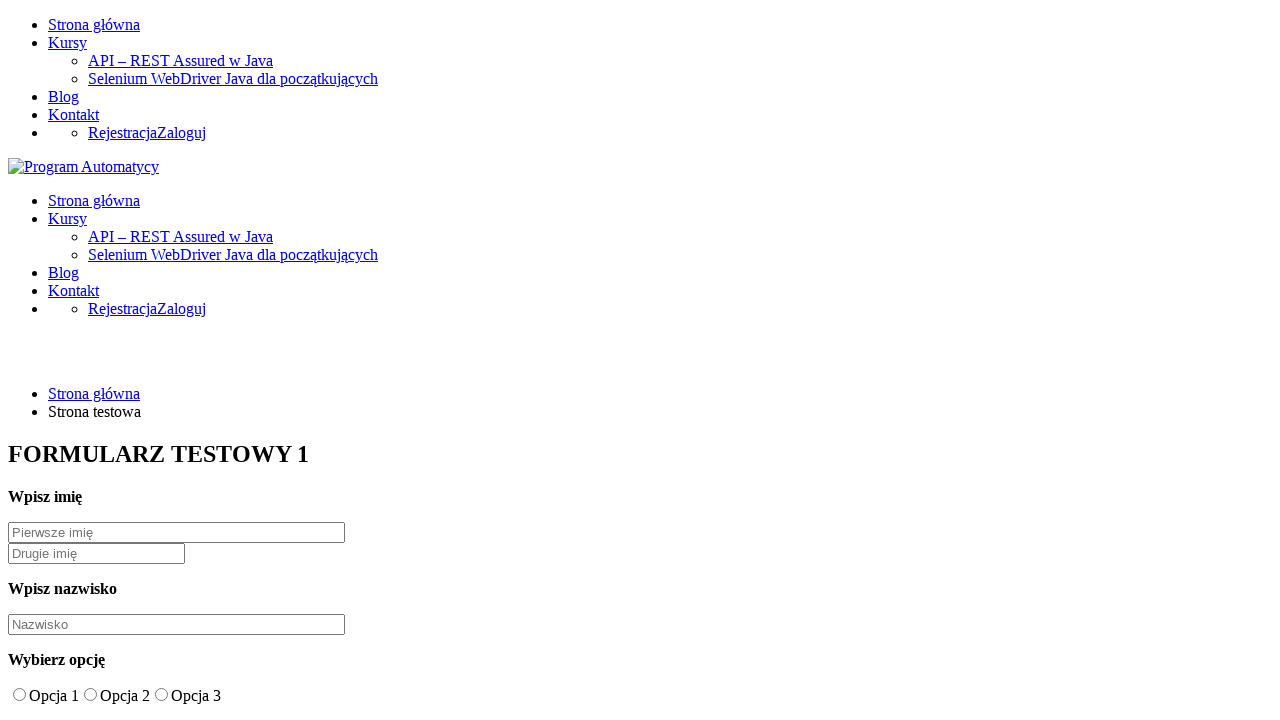

Navigated to test page
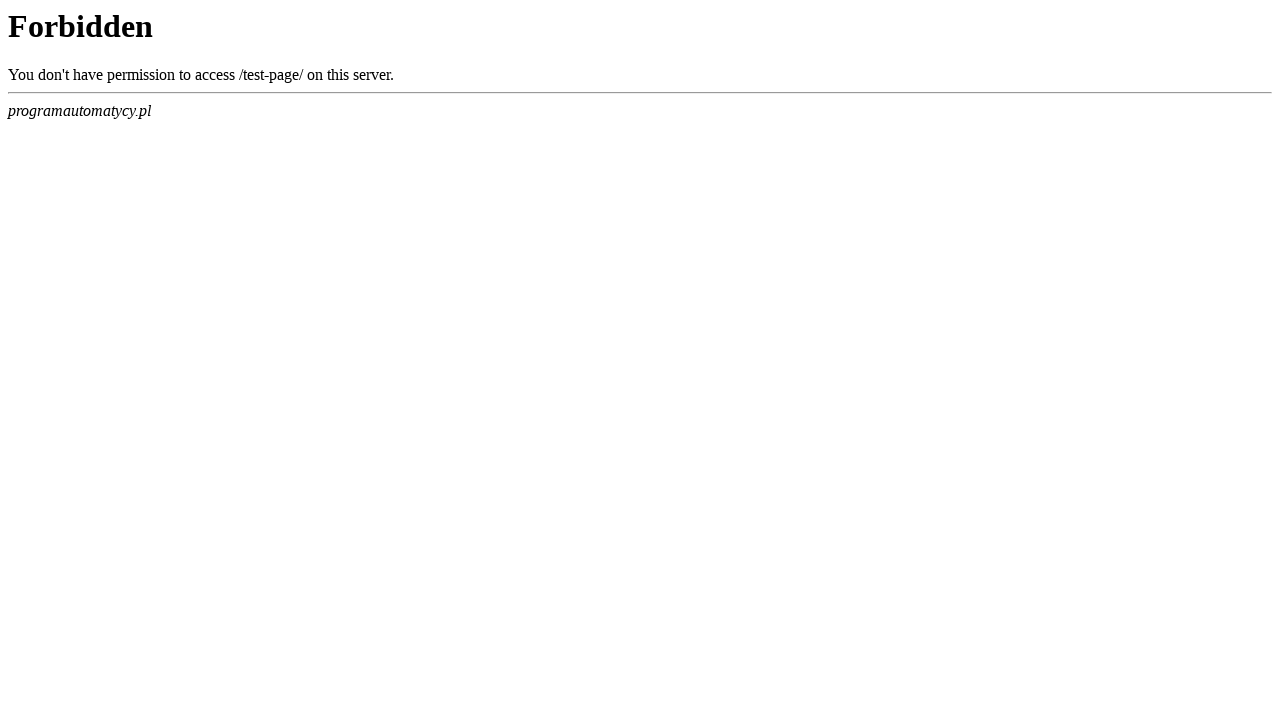

Located all input elements on the page
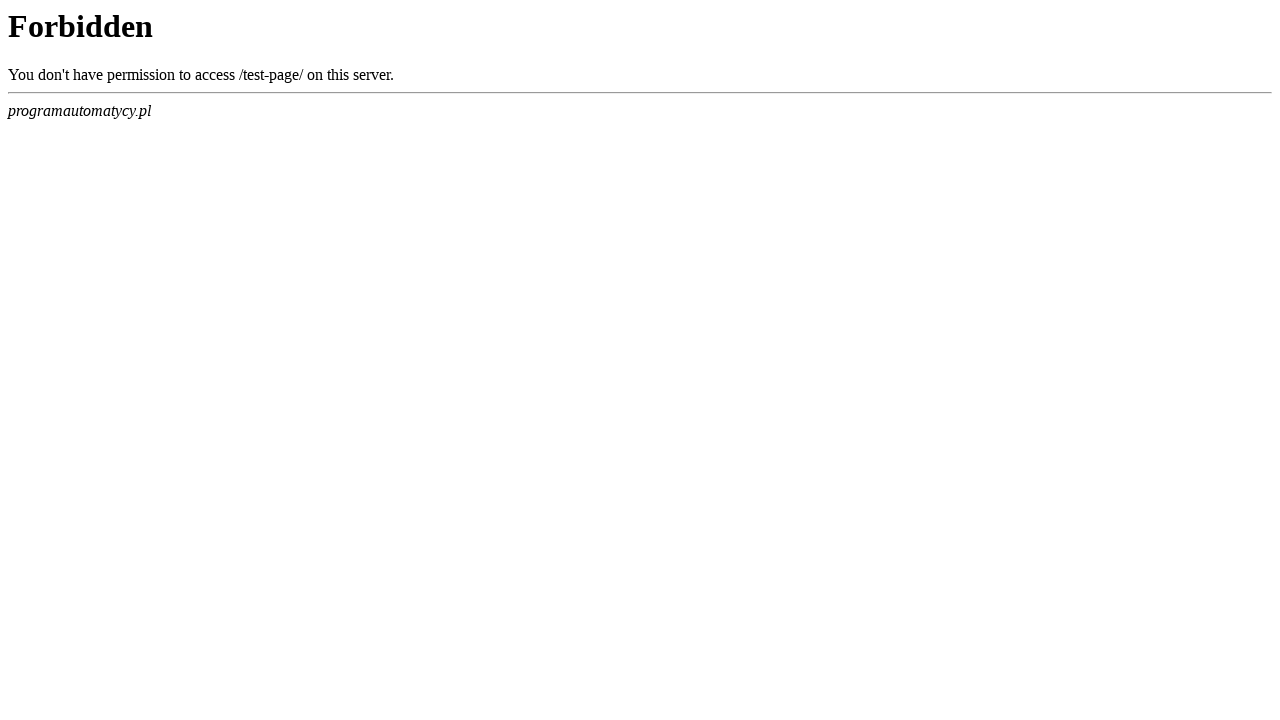

Located all checkbox elements on the page
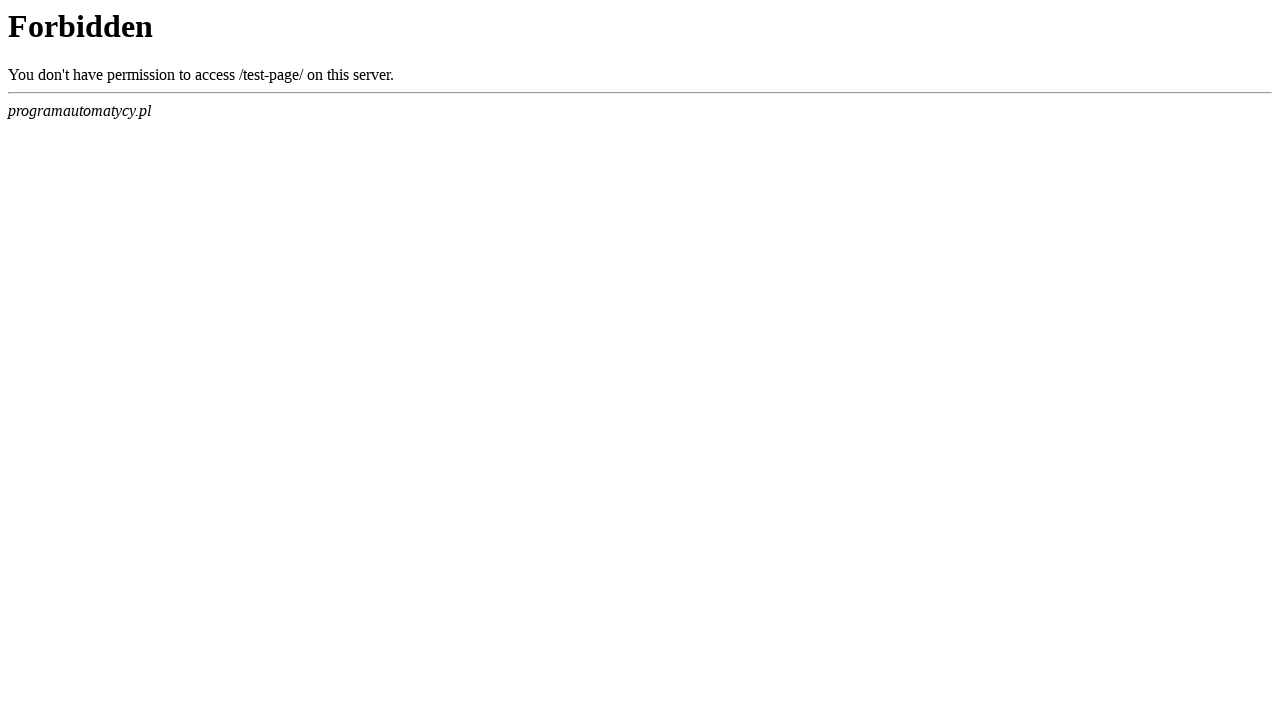

Located all option elements on the page
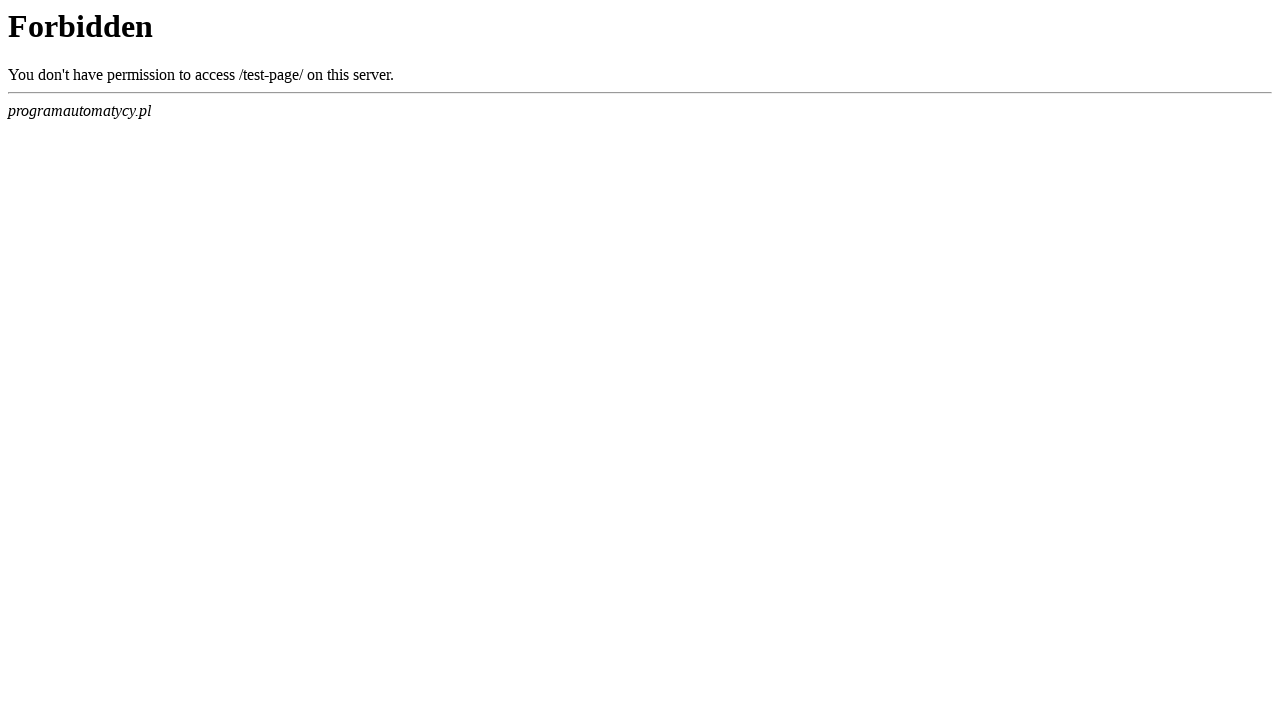

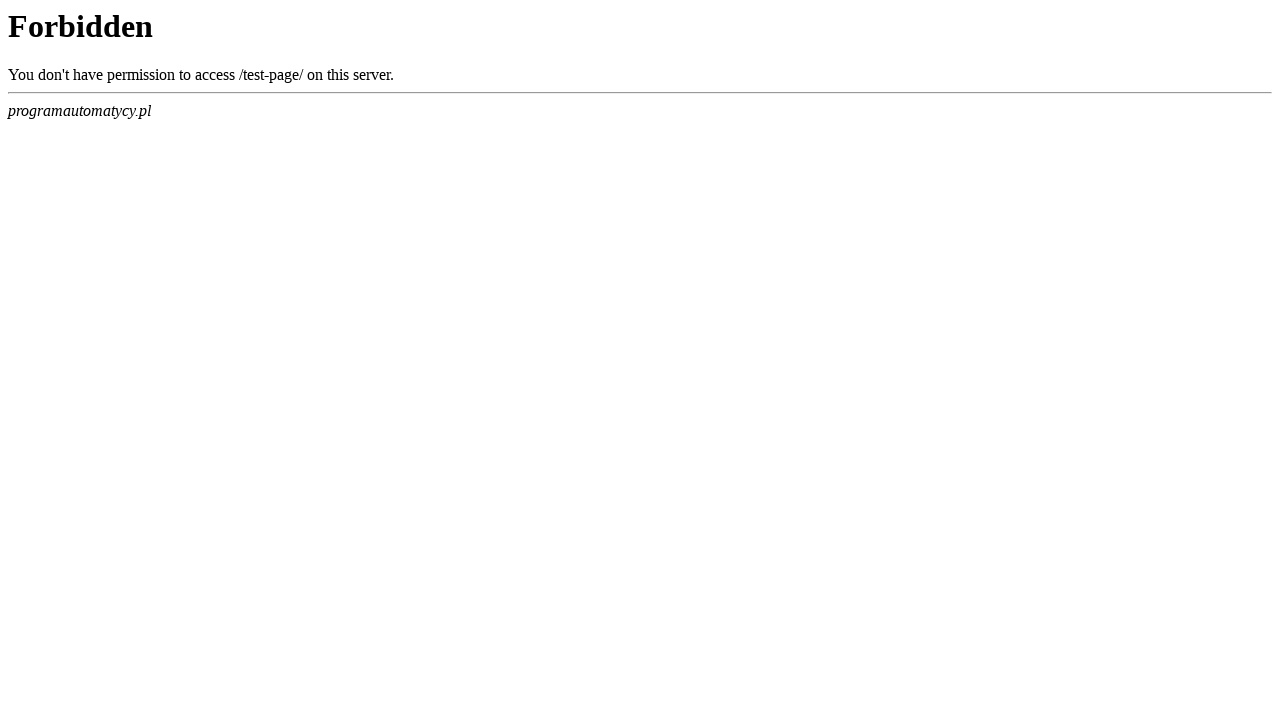